Tests file download functionality by navigating to a download page, clicking the first download link, and verifying that a file is downloaded to the specified directory.

Starting URL: http://the-internet.herokuapp.com/download

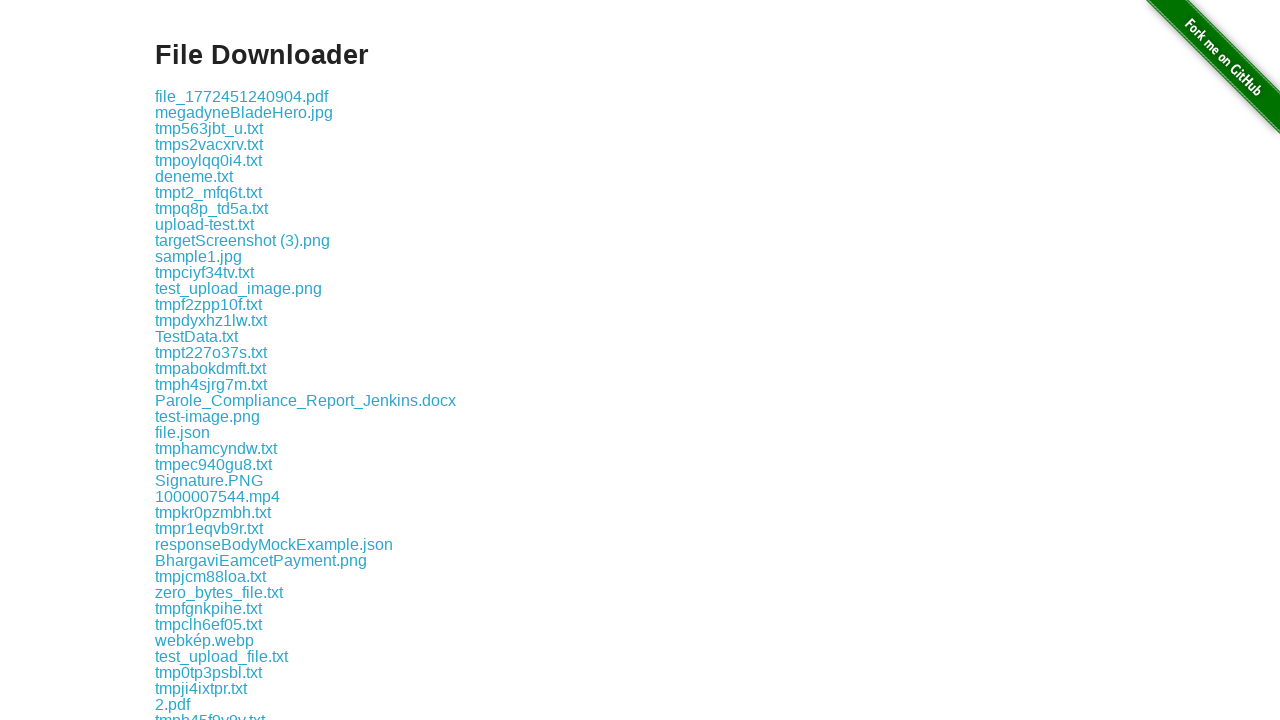

Located the first download link on the page
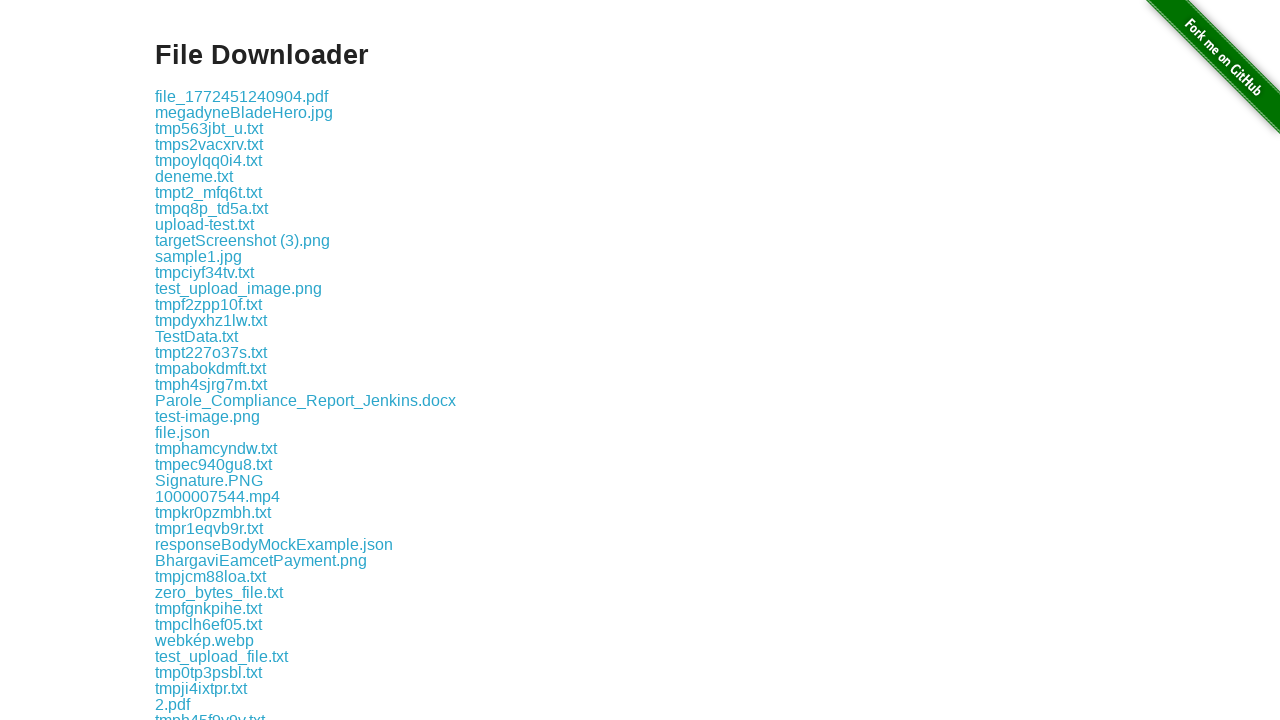

Clicked the first download link to initiate file download at (242, 96) on .example a >> nth=0
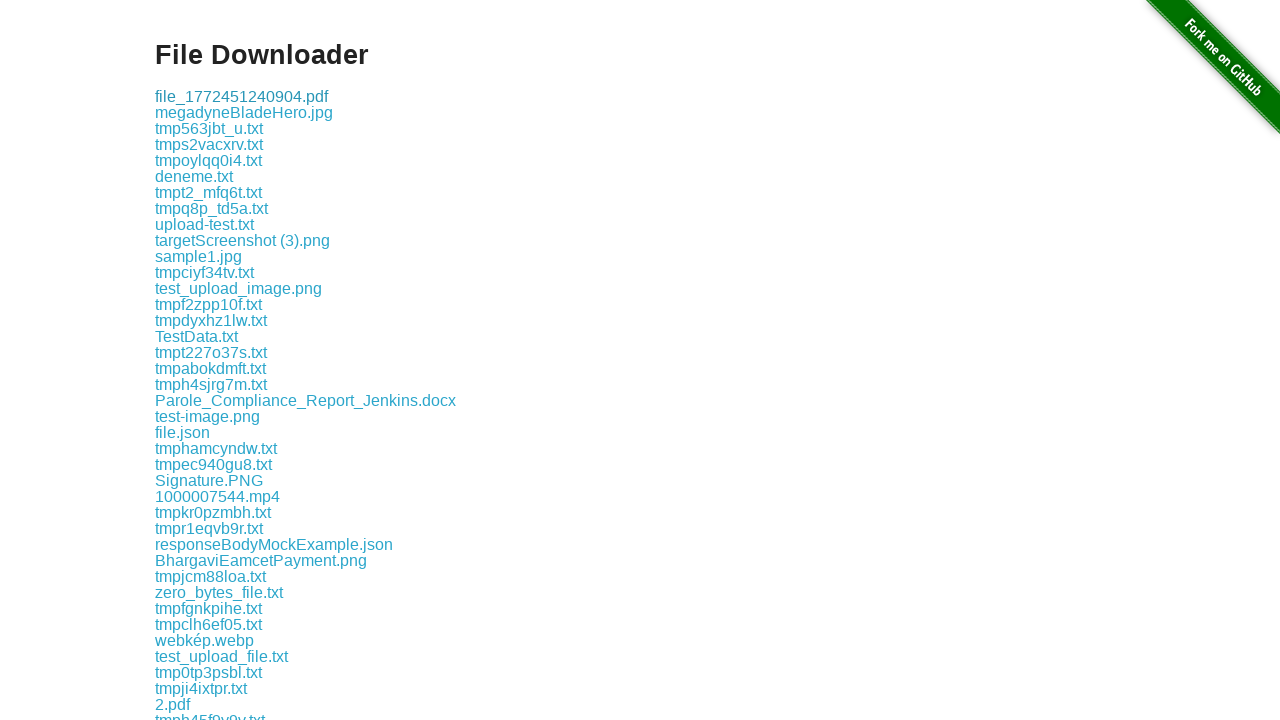

Waited 2 seconds for download to complete
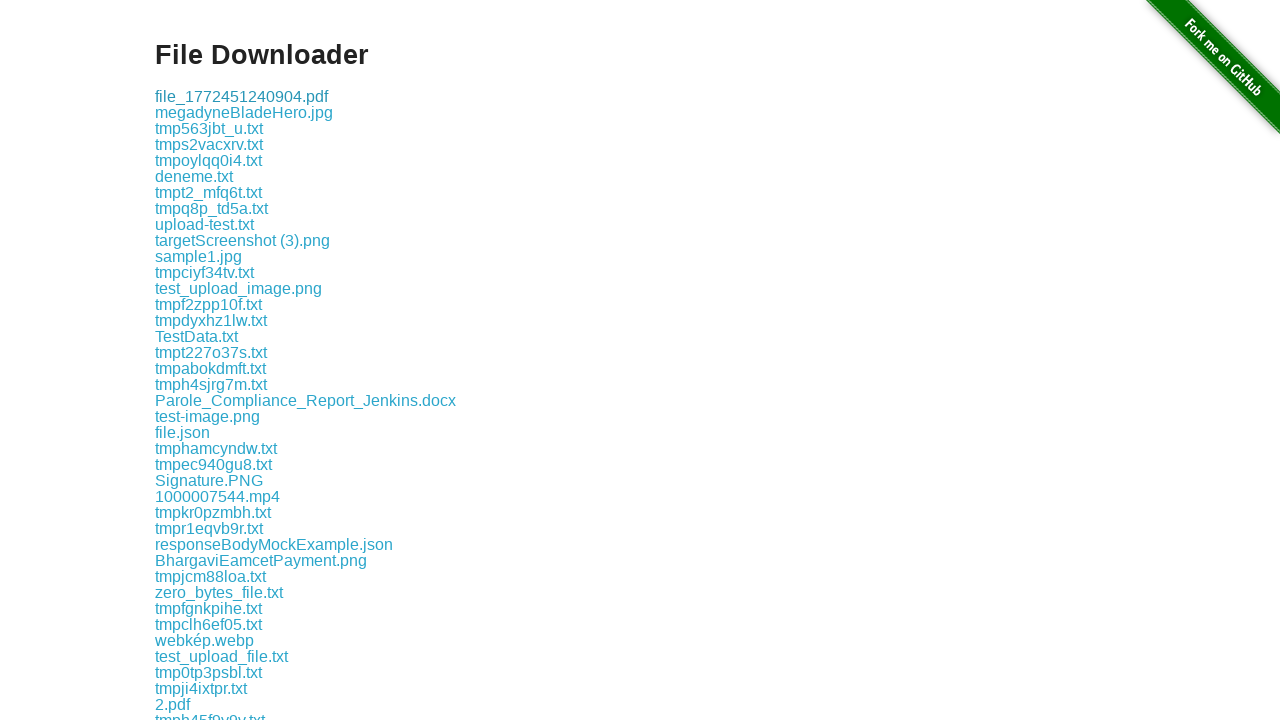

Verified page is still functional and download example section is visible
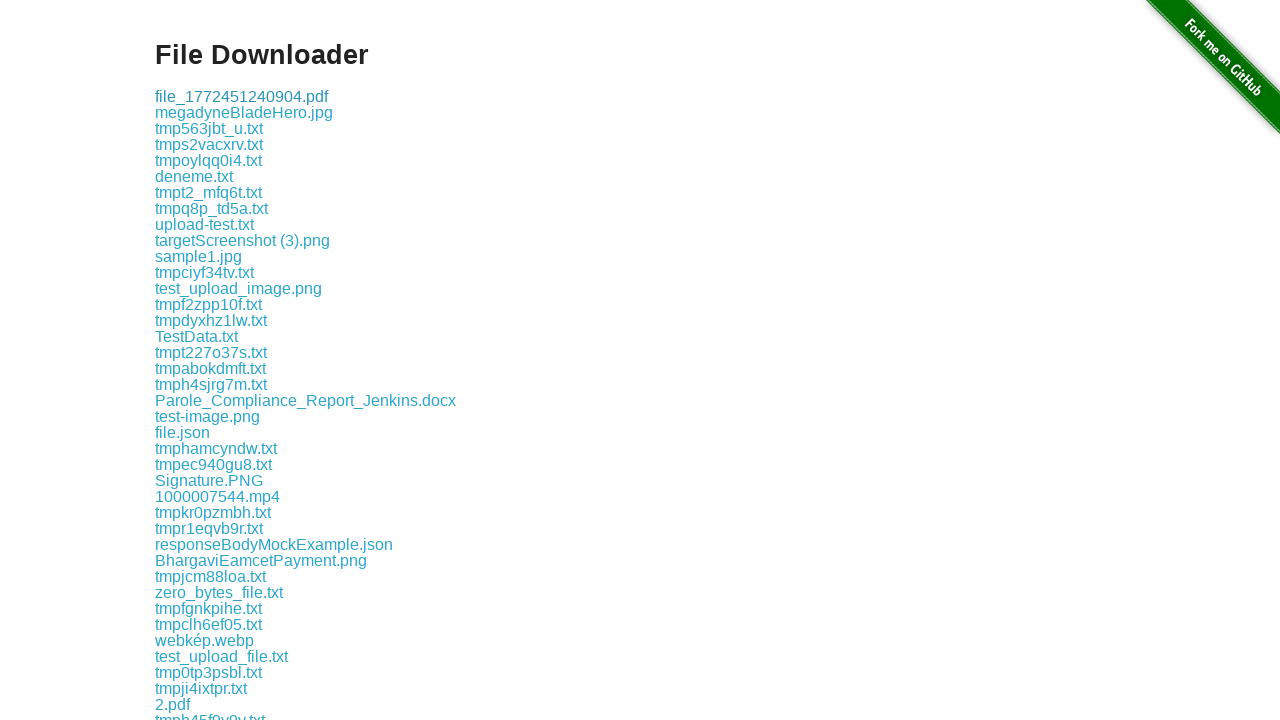

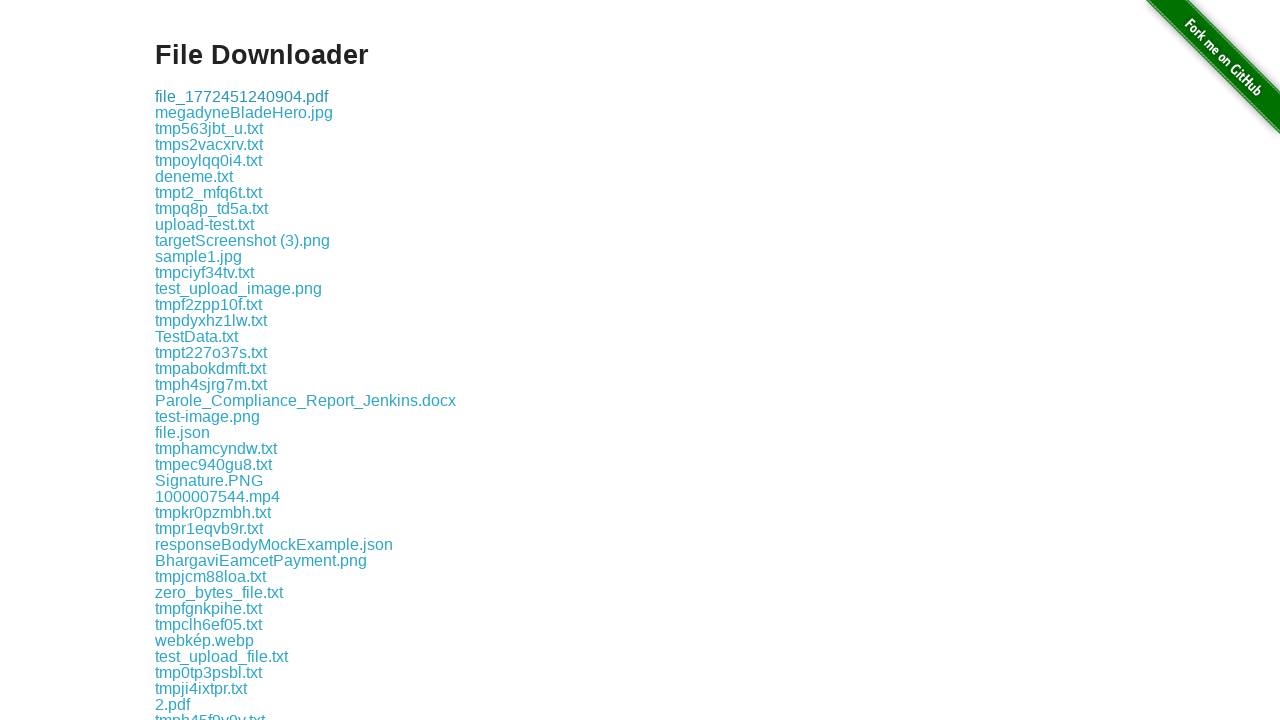